Tests the Playwright TodoMVC demo application by adding three todo items (sleep, code, eat) and marking each of them as completed.

Starting URL: https://demo.playwright.dev/todomvc/#/

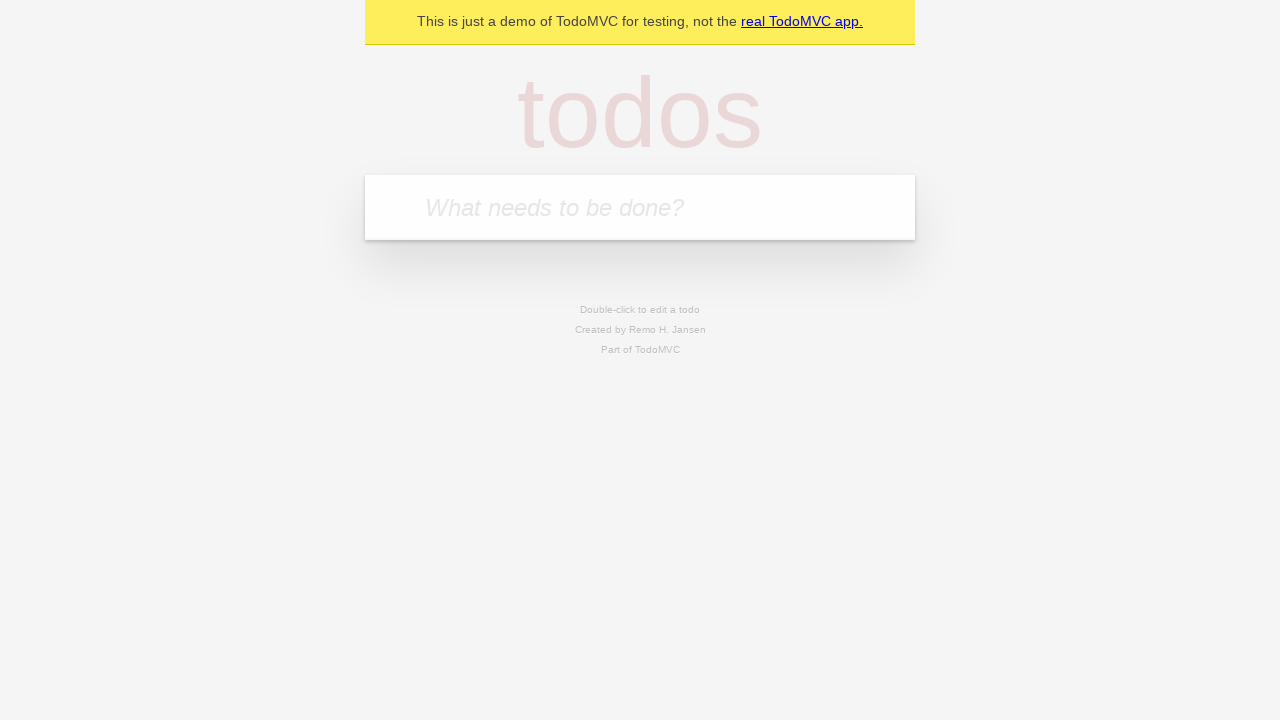

Located the new todo input field
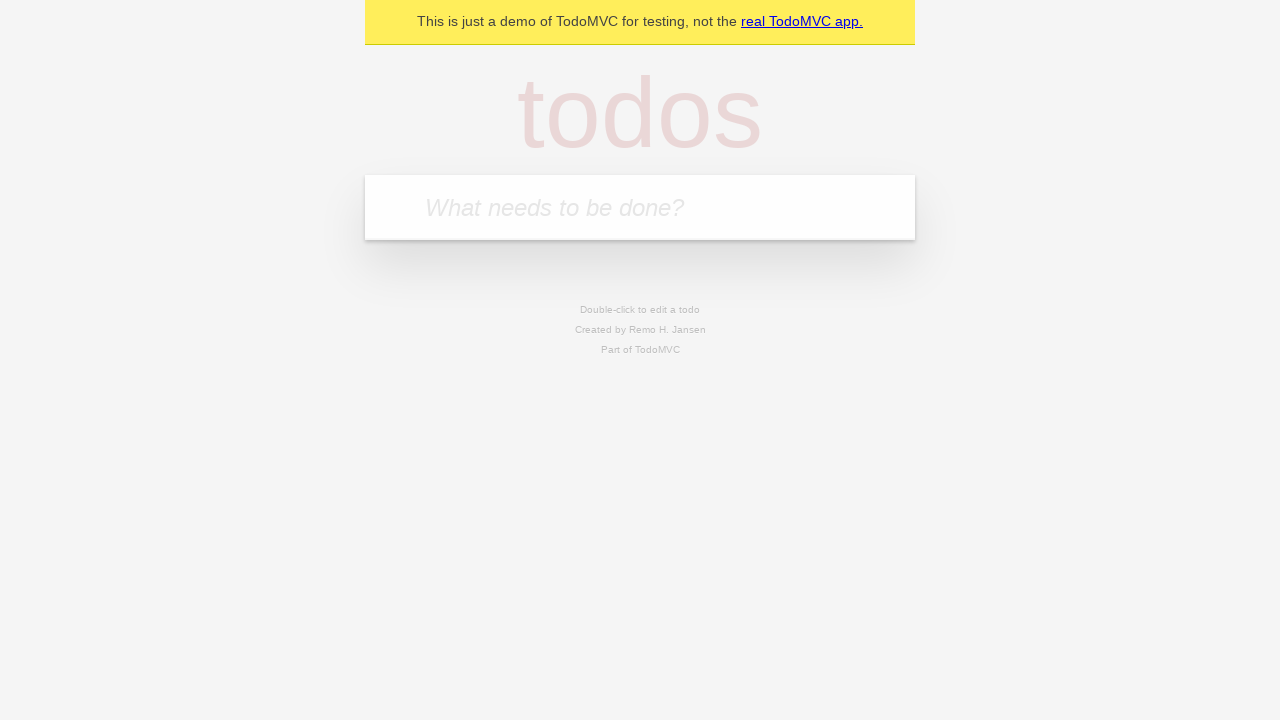

Filled 'sleep' into the new todo input field on .new-todo
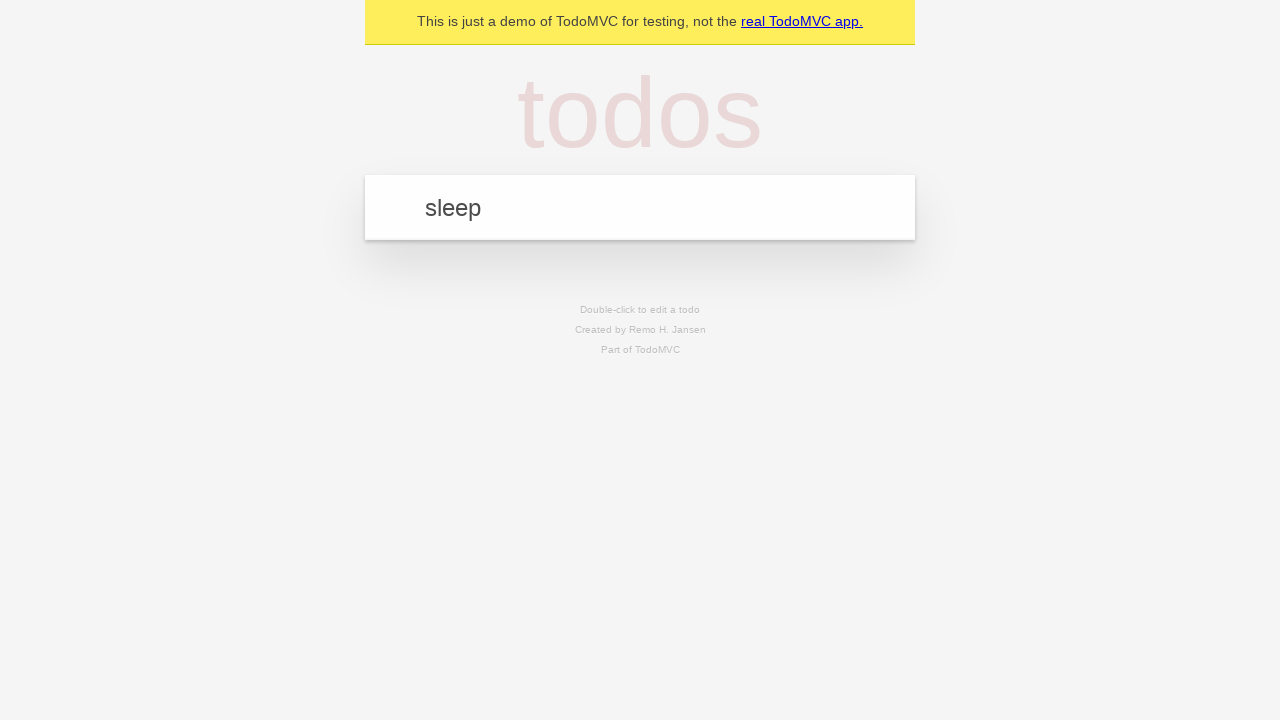

Pressed Enter to add 'sleep' todo item on .new-todo
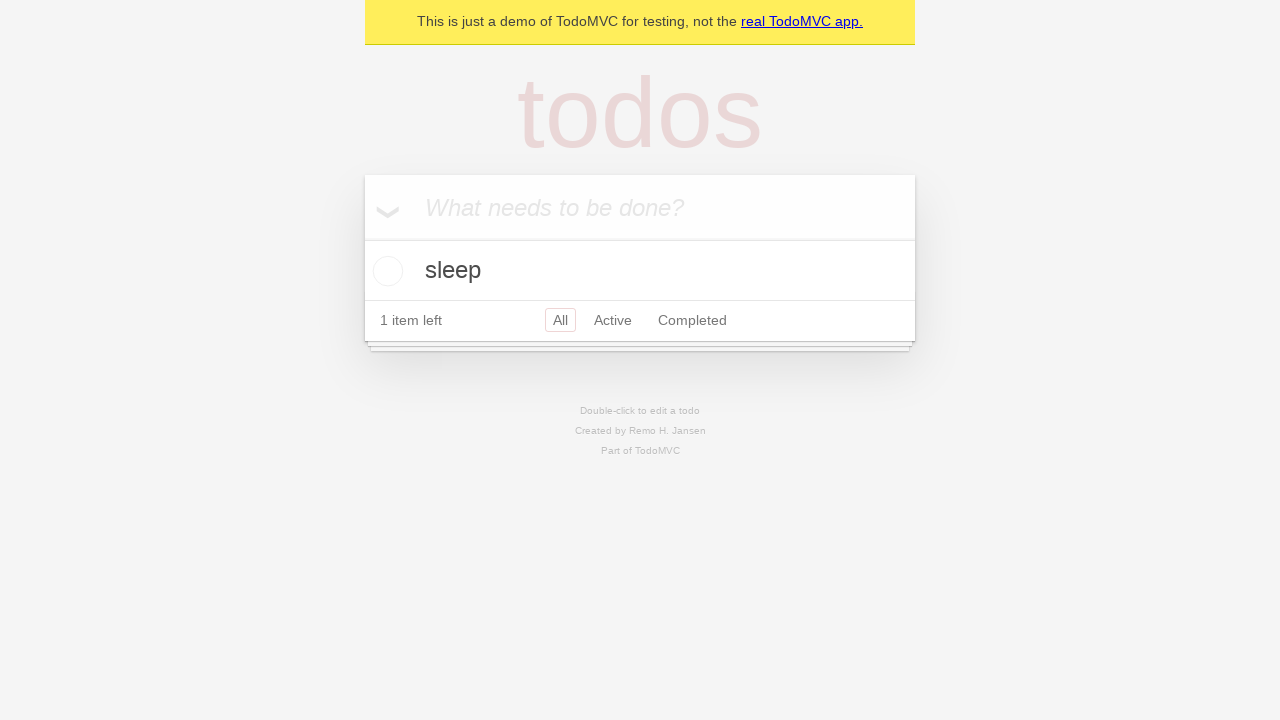

Filled 'code' into the new todo input field on .new-todo
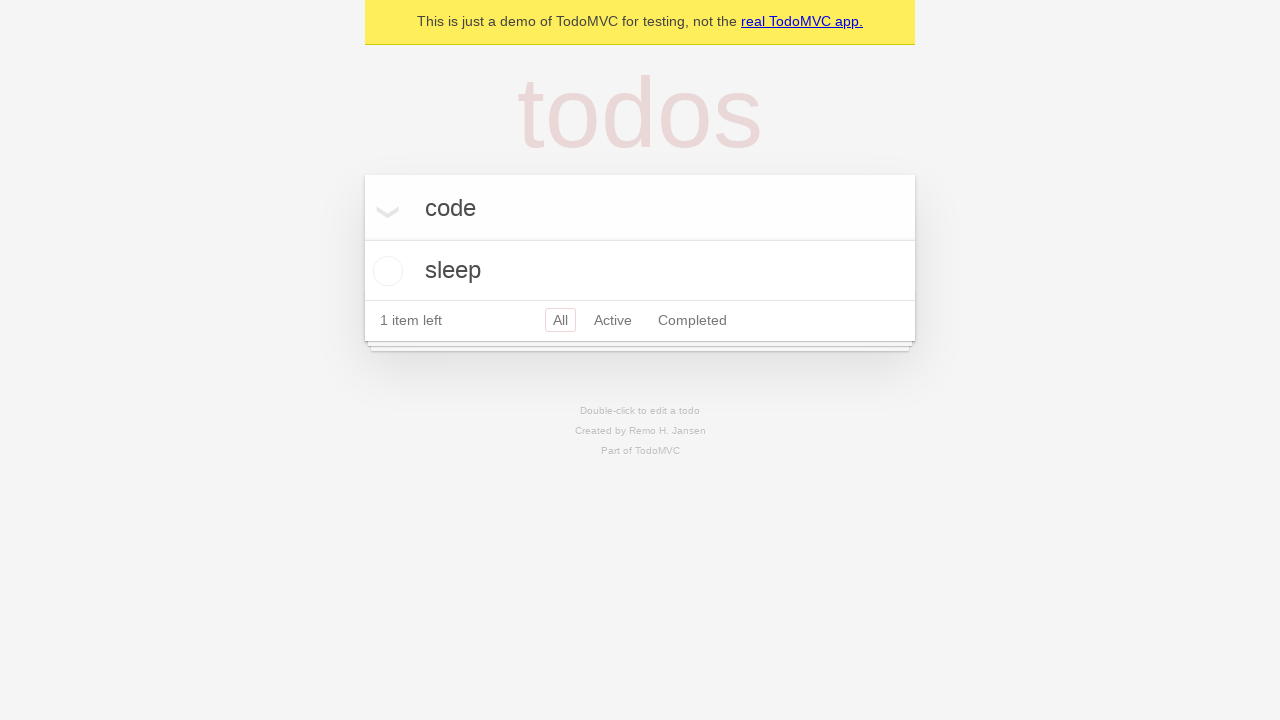

Pressed Enter to add 'code' todo item on .new-todo
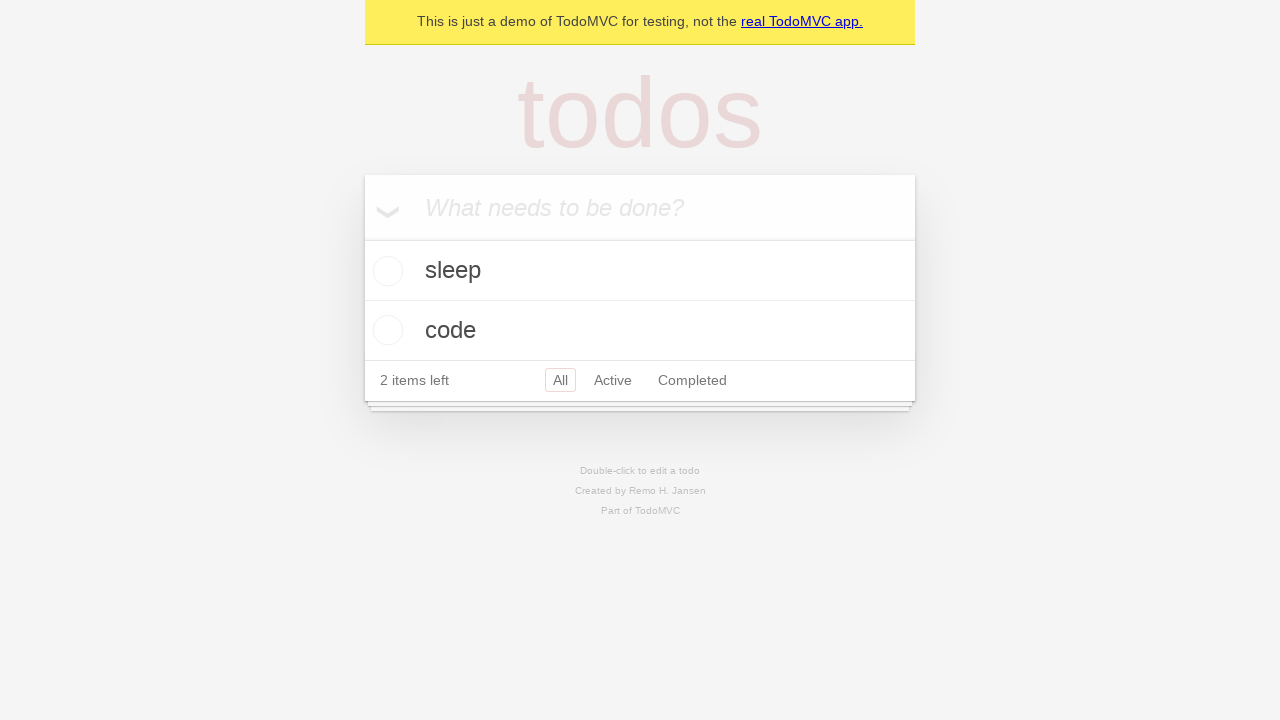

Filled 'eat' into the new todo input field on .new-todo
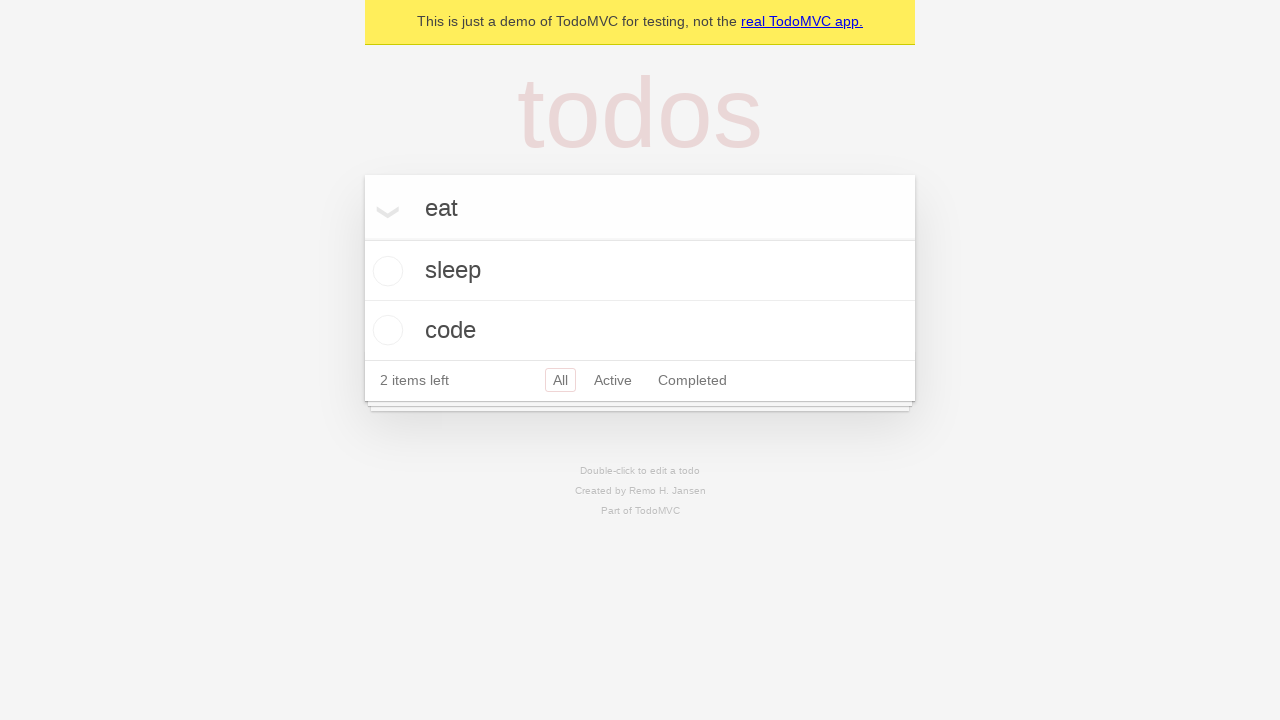

Pressed Enter to add 'eat' todo item on .new-todo
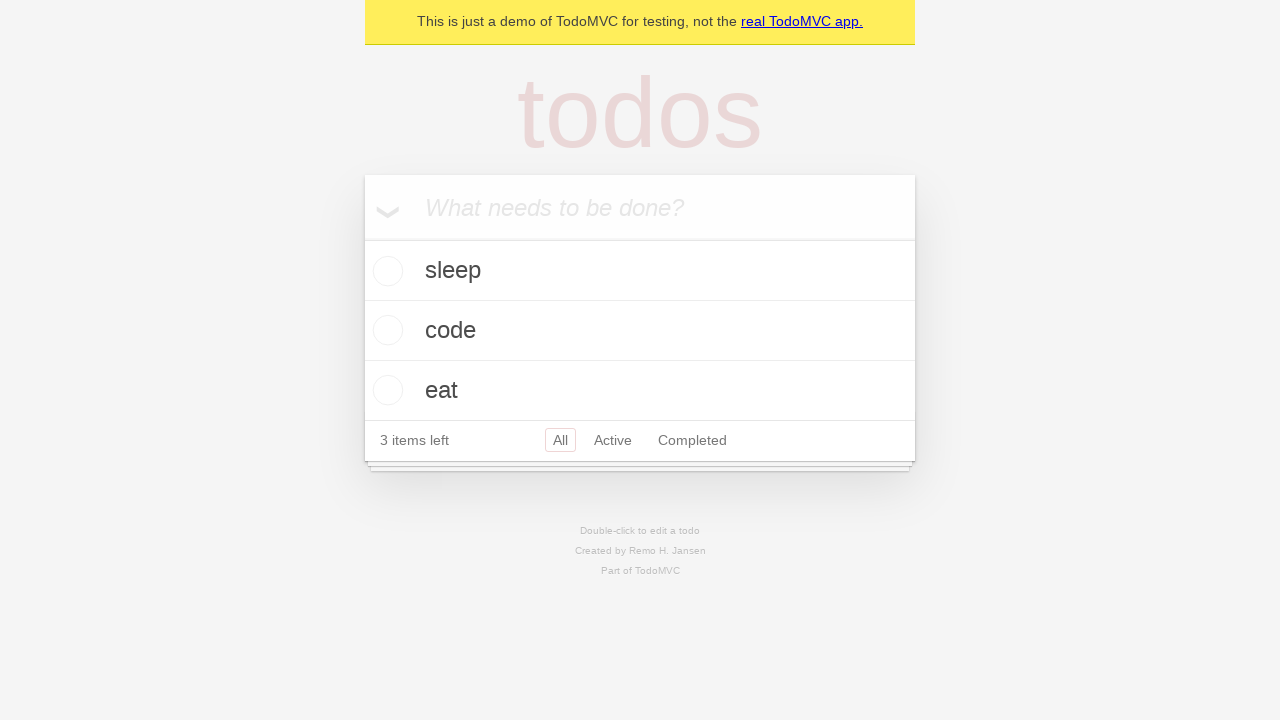

Marked 'code' todo as completed at (385, 330) on li >> internal:has-text="code"i >> internal:label="Toggle Todo"i
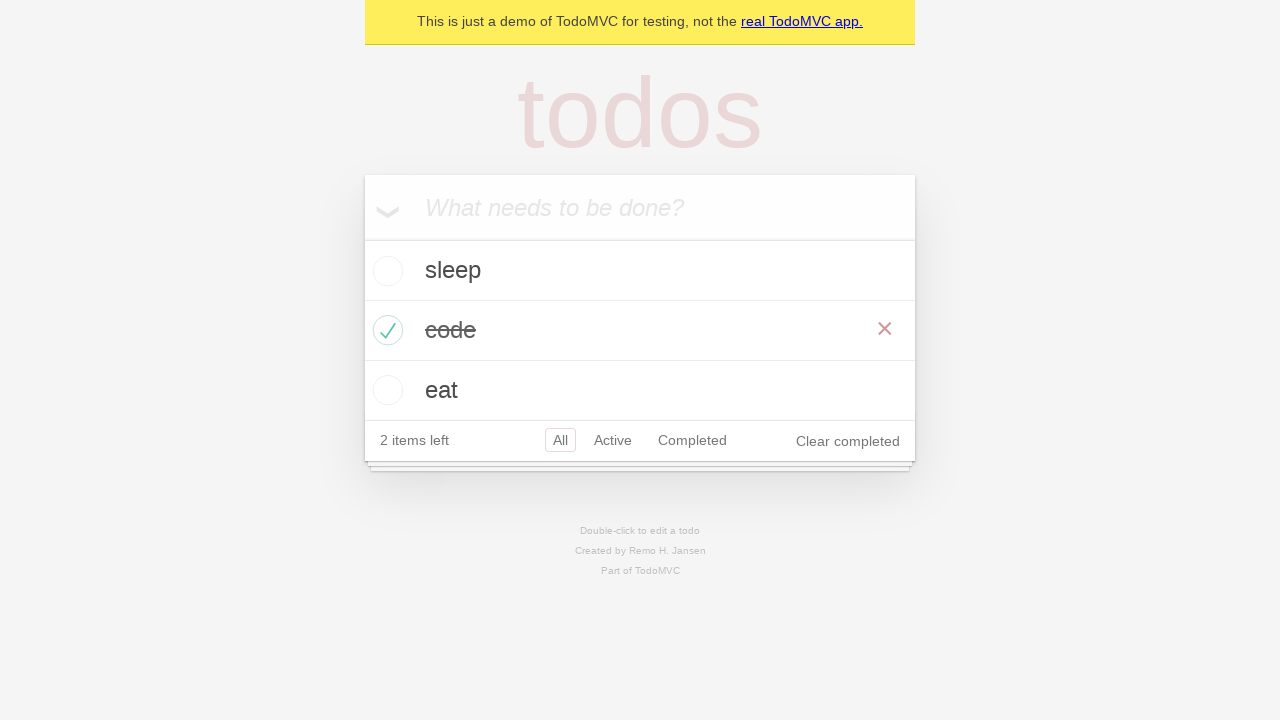

Marked 'sleep' todo as completed at (385, 271) on li >> internal:has-text="sleep"i >> internal:label="Toggle Todo"i
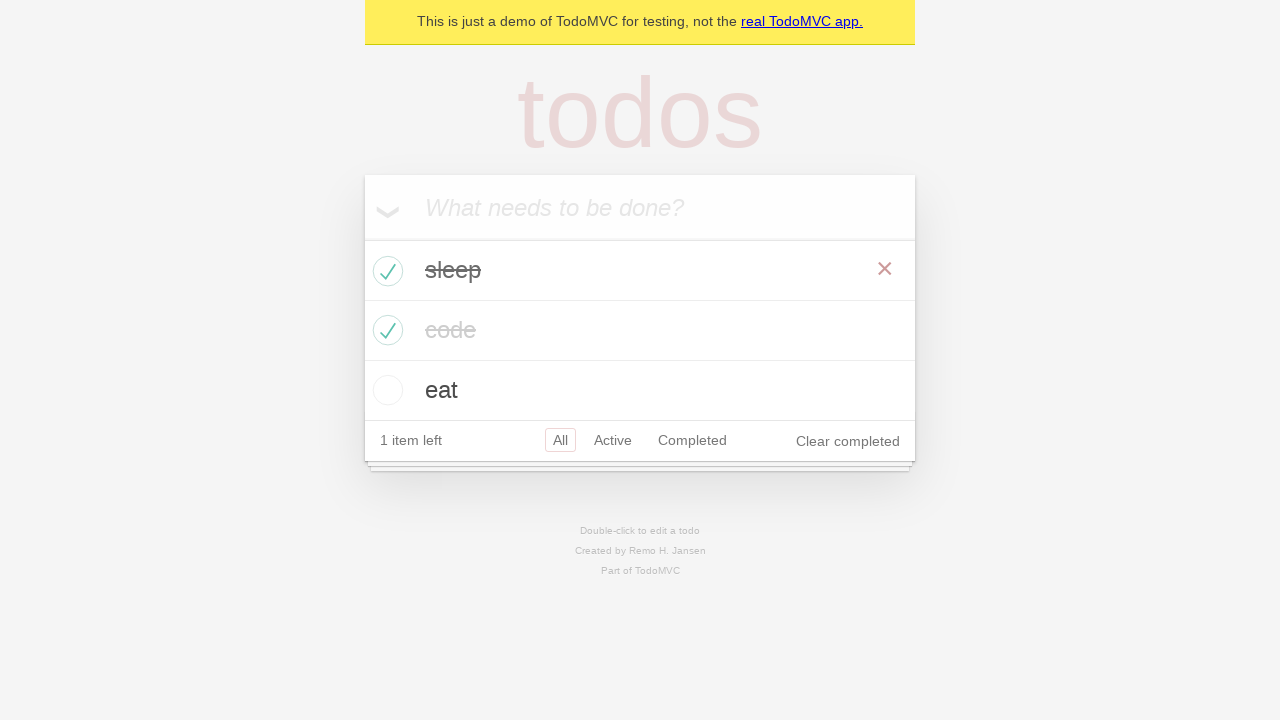

Marked 'eat' todo as completed at (385, 390) on li >> internal:has-text="eat"i >> internal:label="Toggle Todo"i
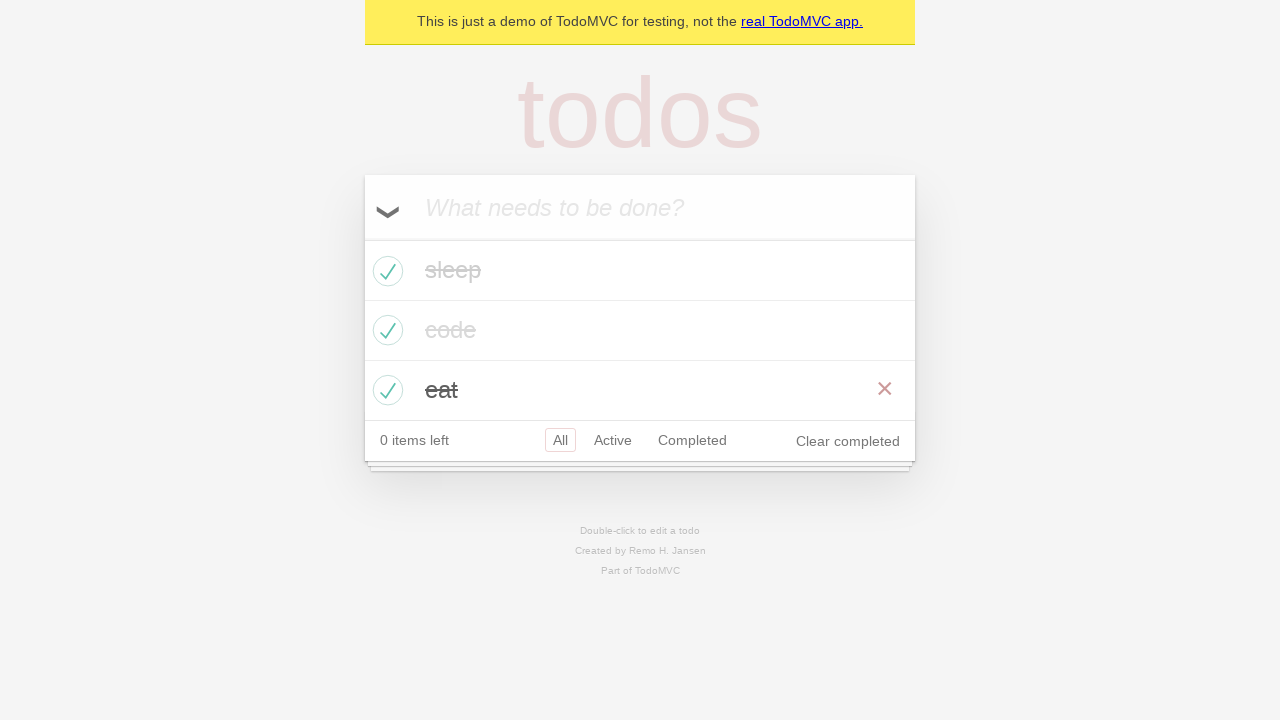

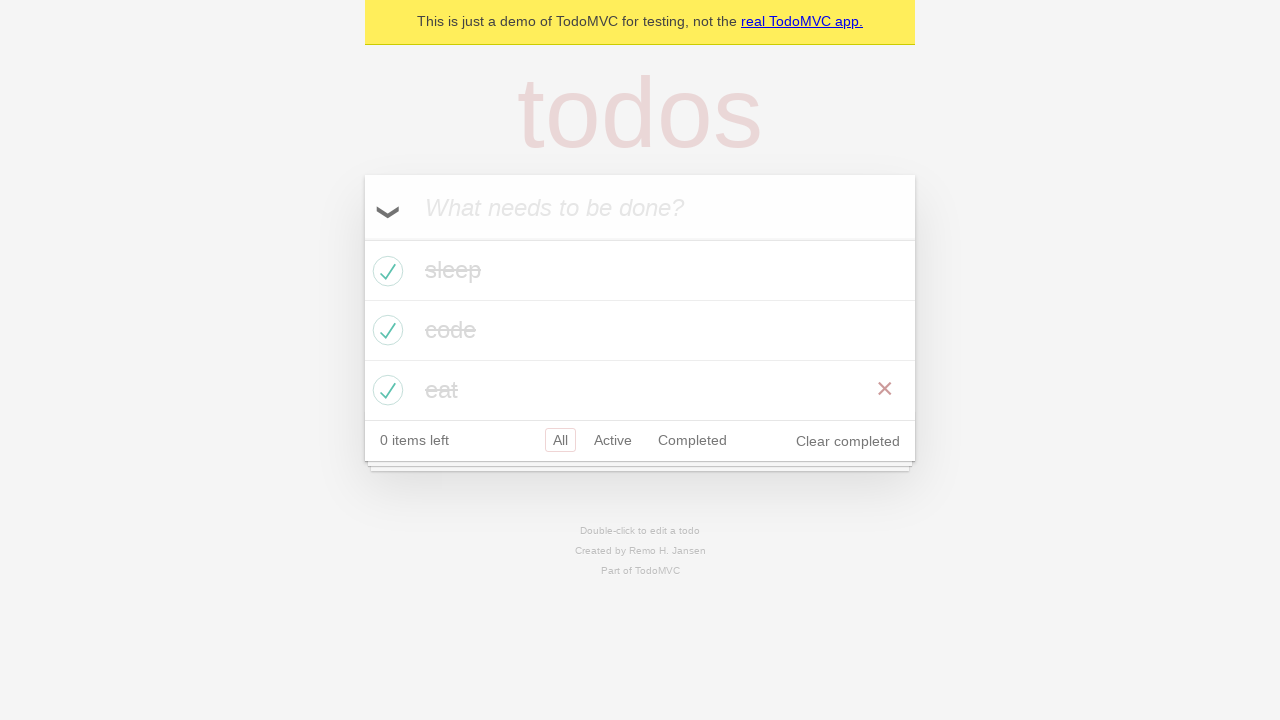